Tests table interaction functionality by locating a sortable table, clicking the header to sort by name, and verifying the table structure and cell values before and after sorting.

Starting URL: https://v1.training-support.net/selenium/tables

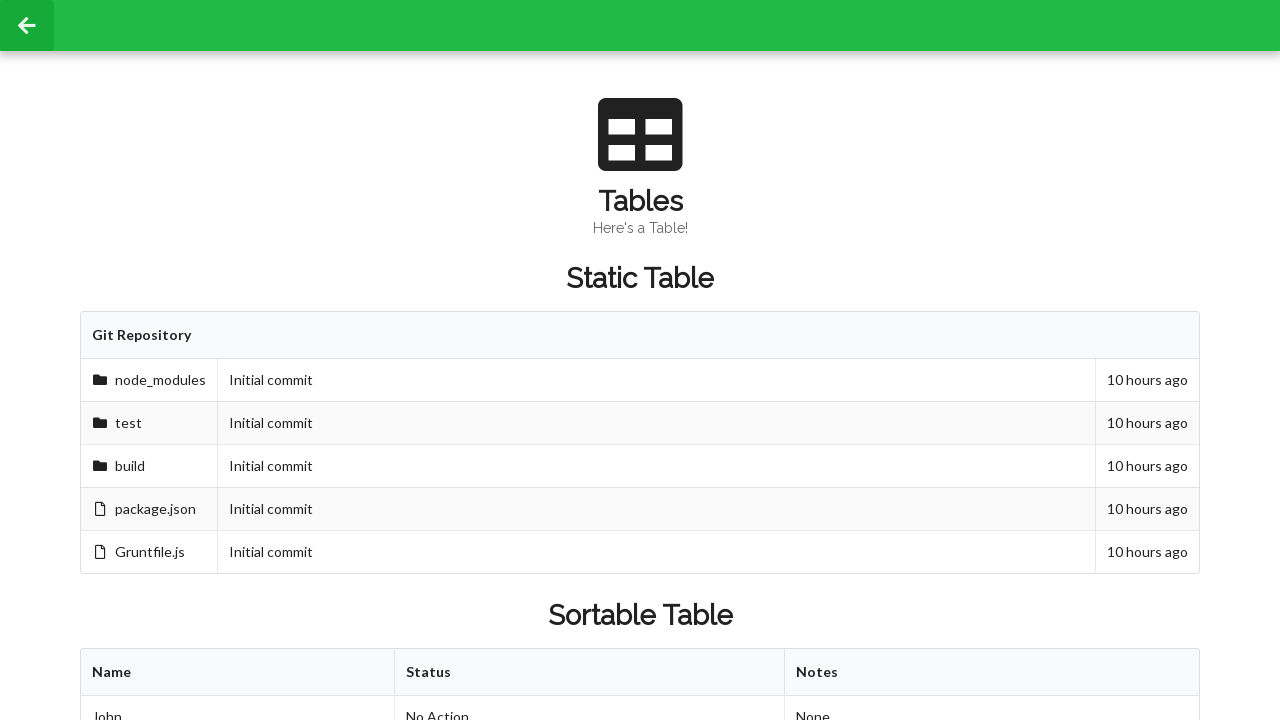

Waited for sortable table body to be visible
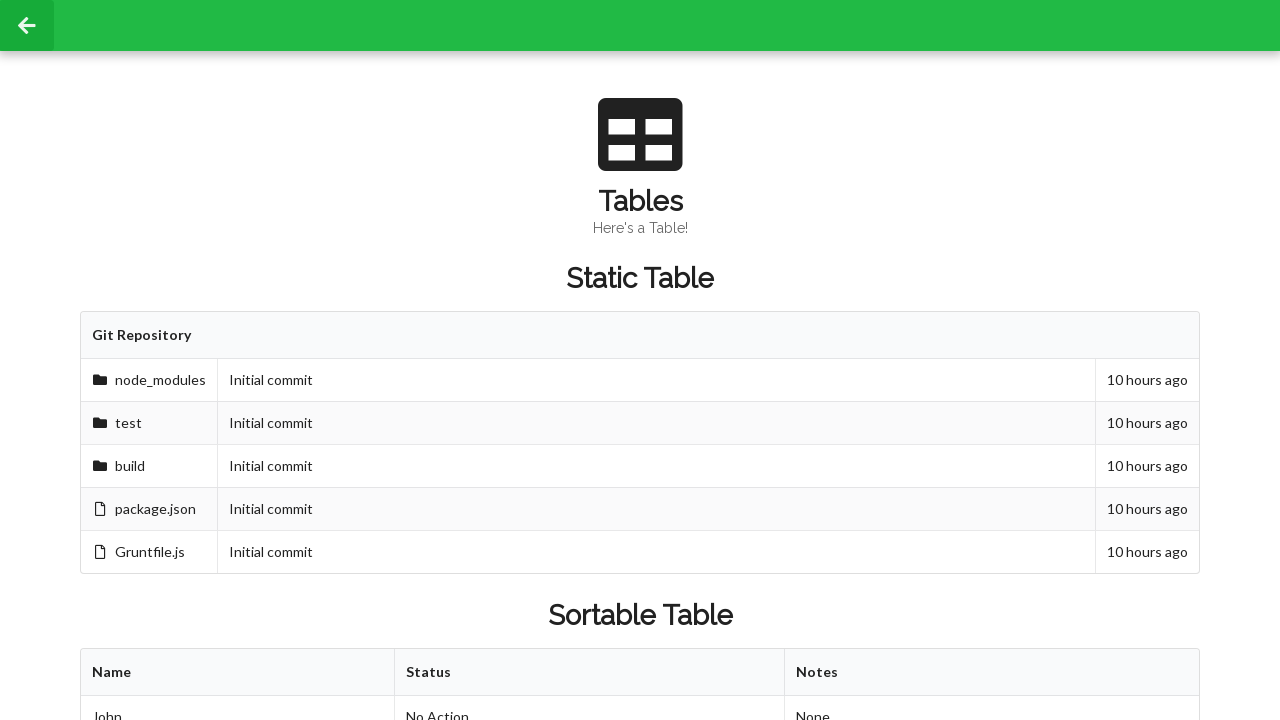

Clicked the first column header to sort by name at (238, 673) on xpath=//table[@id='sortableTable']/thead/tr/th[1]
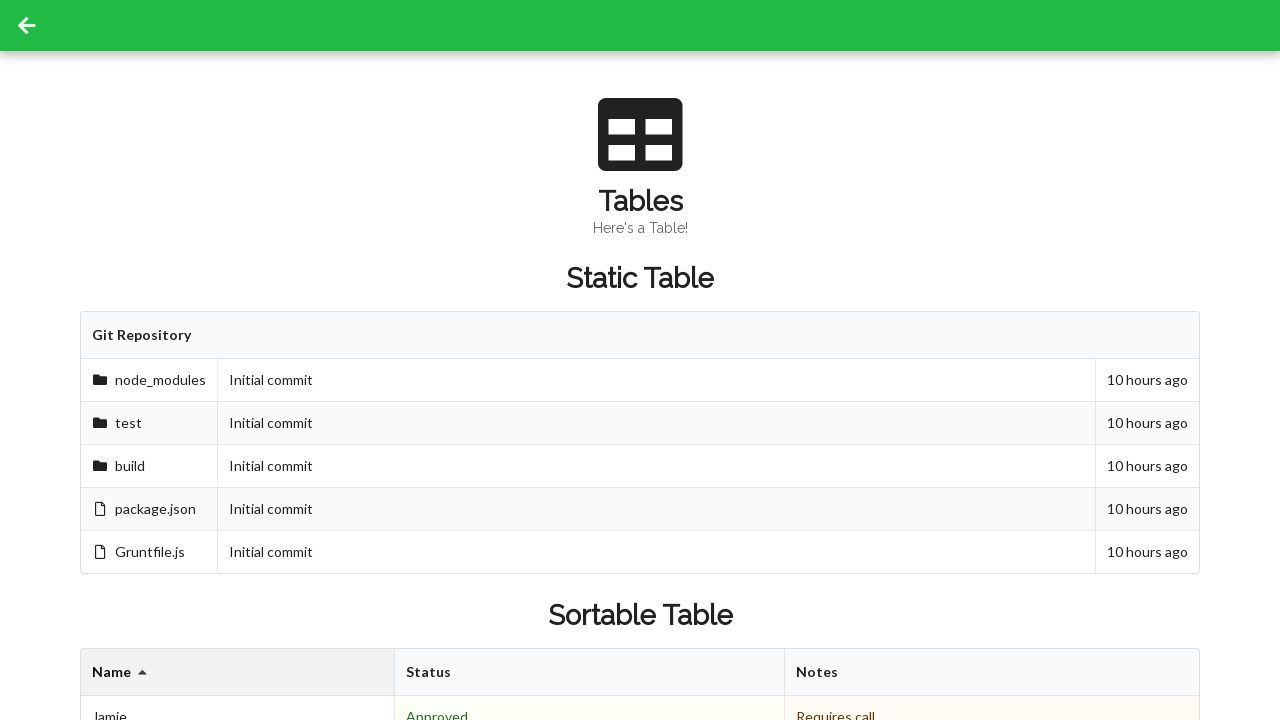

Waited for table to complete sorting and display rows
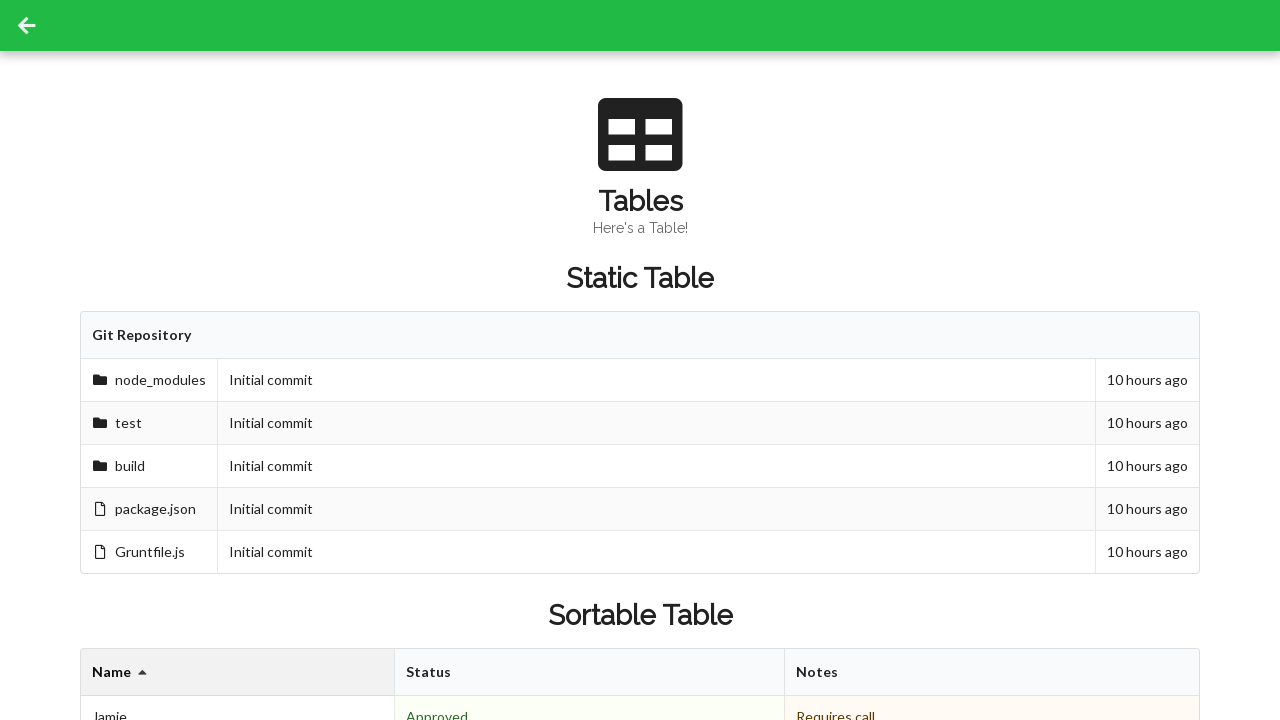

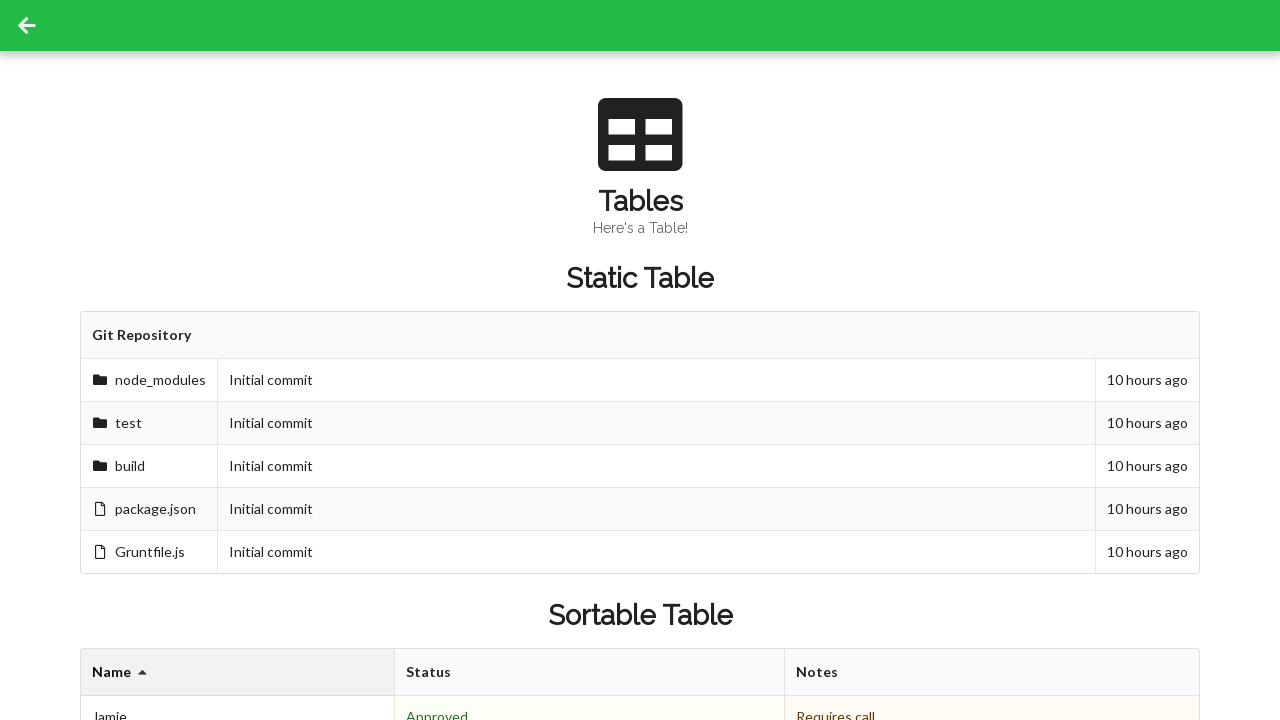